Opens the Rahul Shetty Academy website and verifies the page loads by checking the title and current URL

Starting URL: https://rahulshettyacademy.com

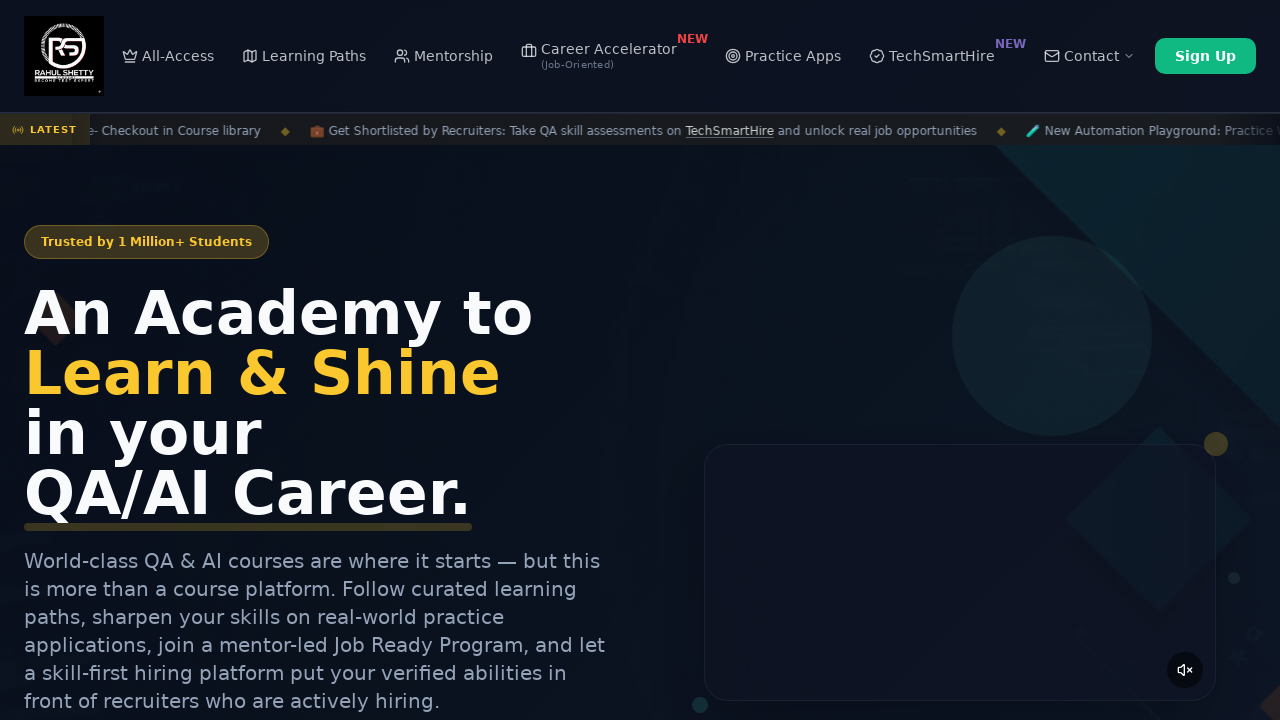

Waited for page to reach domcontentloaded state
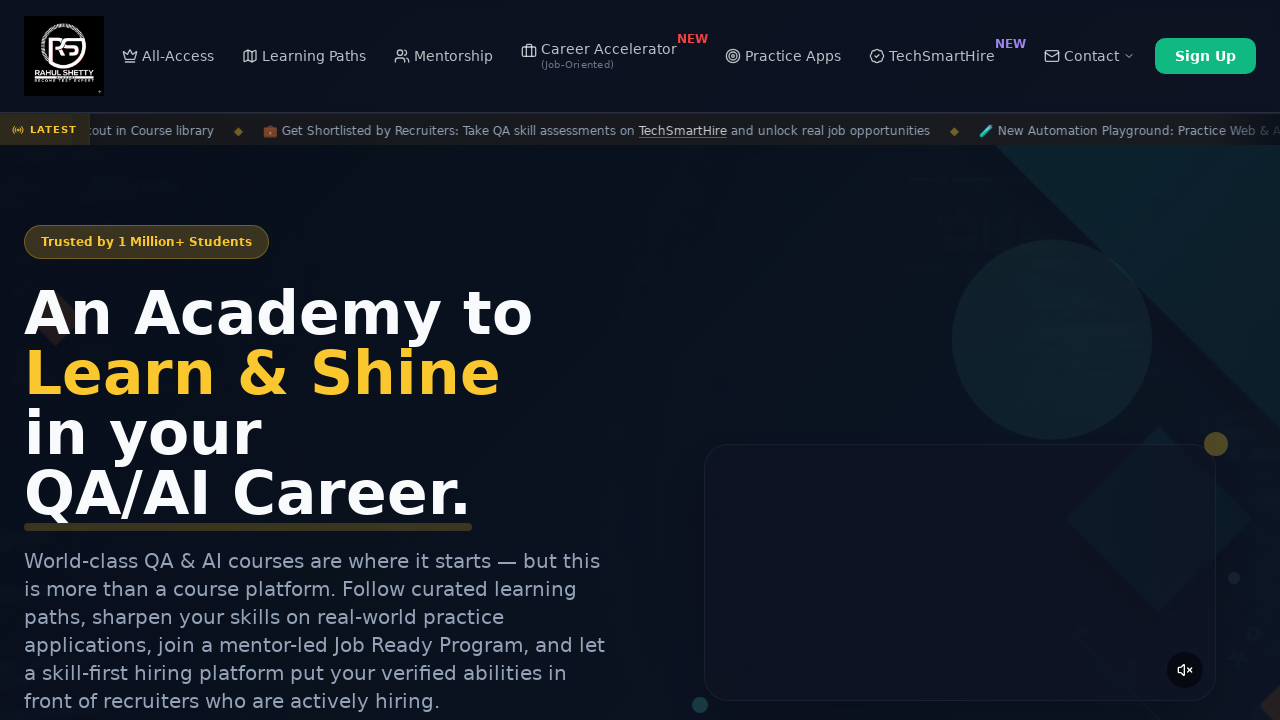

Retrieved page title: Rahul Shetty Academy | QA Automation, Playwright, AI Testing & Online Training
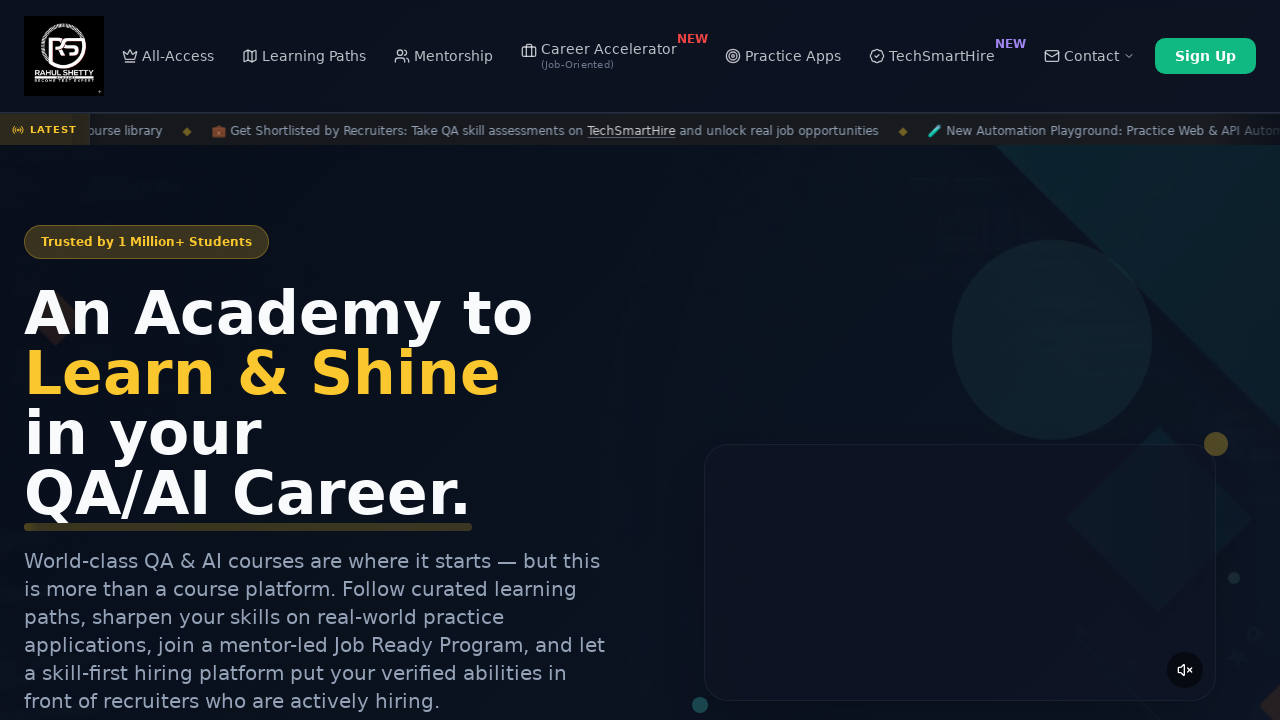

Retrieved current URL: https://rahulshettyacademy.com/
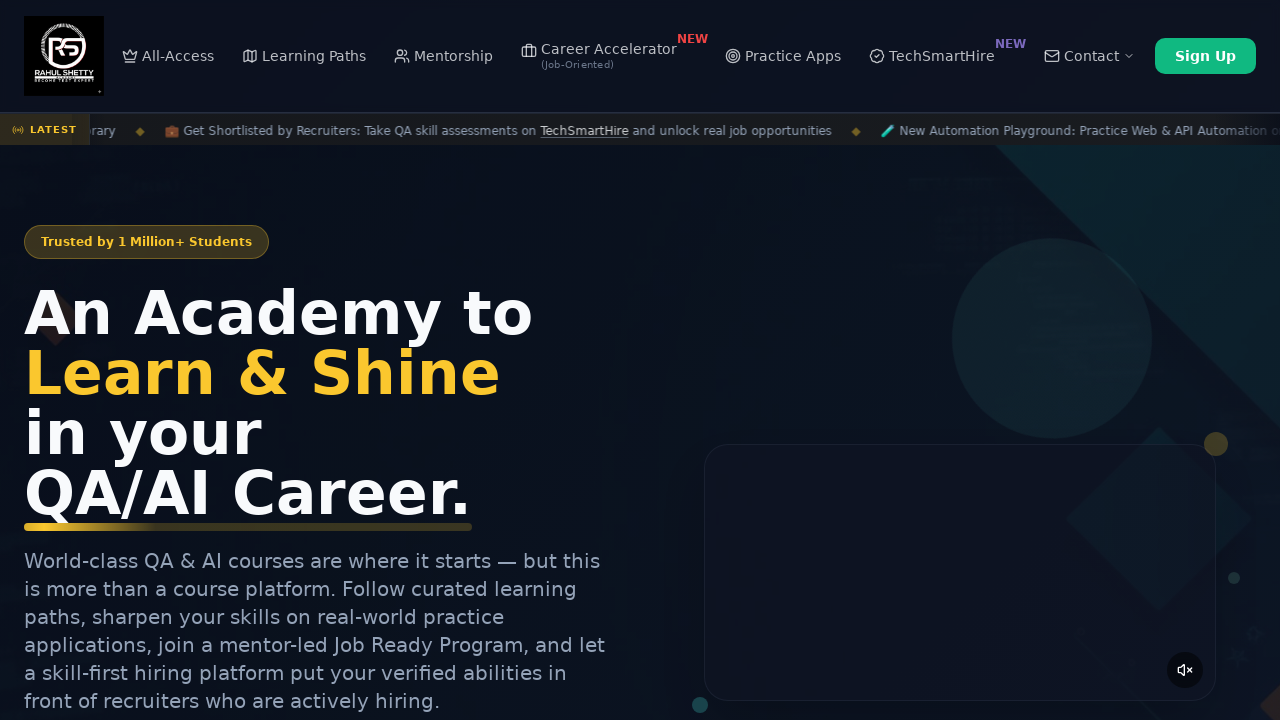

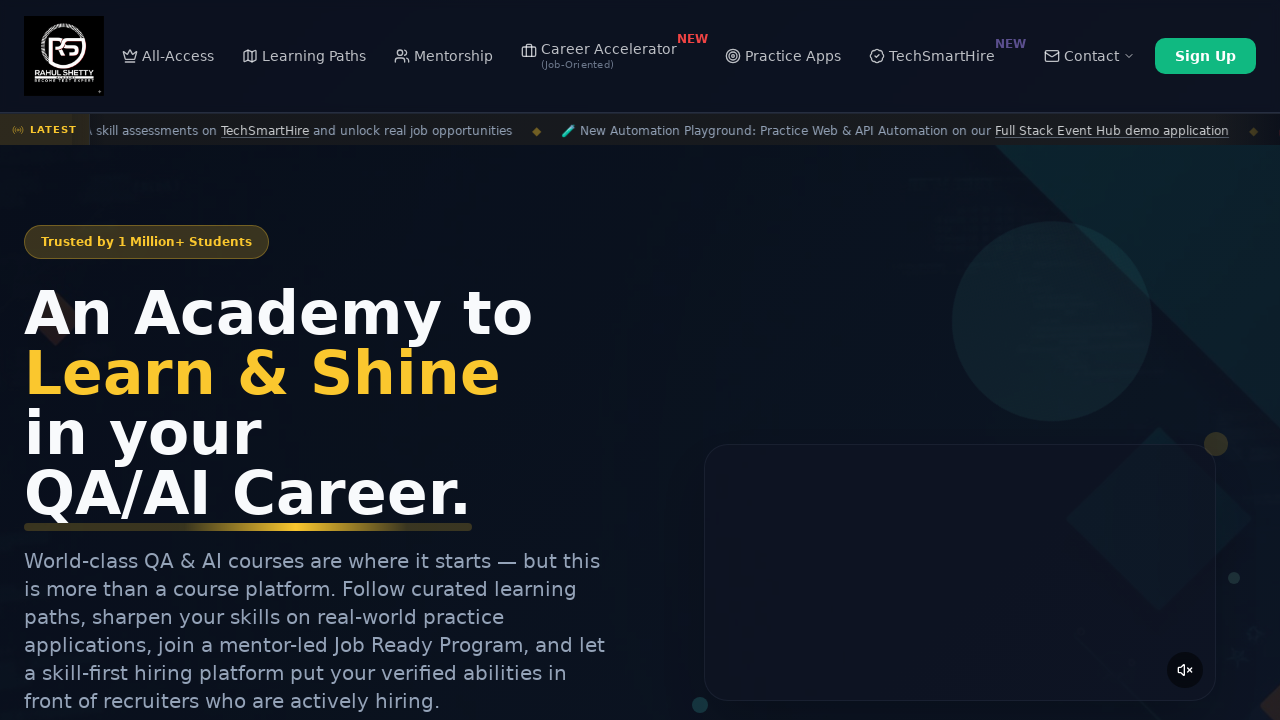